Tests dropdown selection using index values to select different options

Starting URL: https://the-internet.herokuapp.com/dropdown

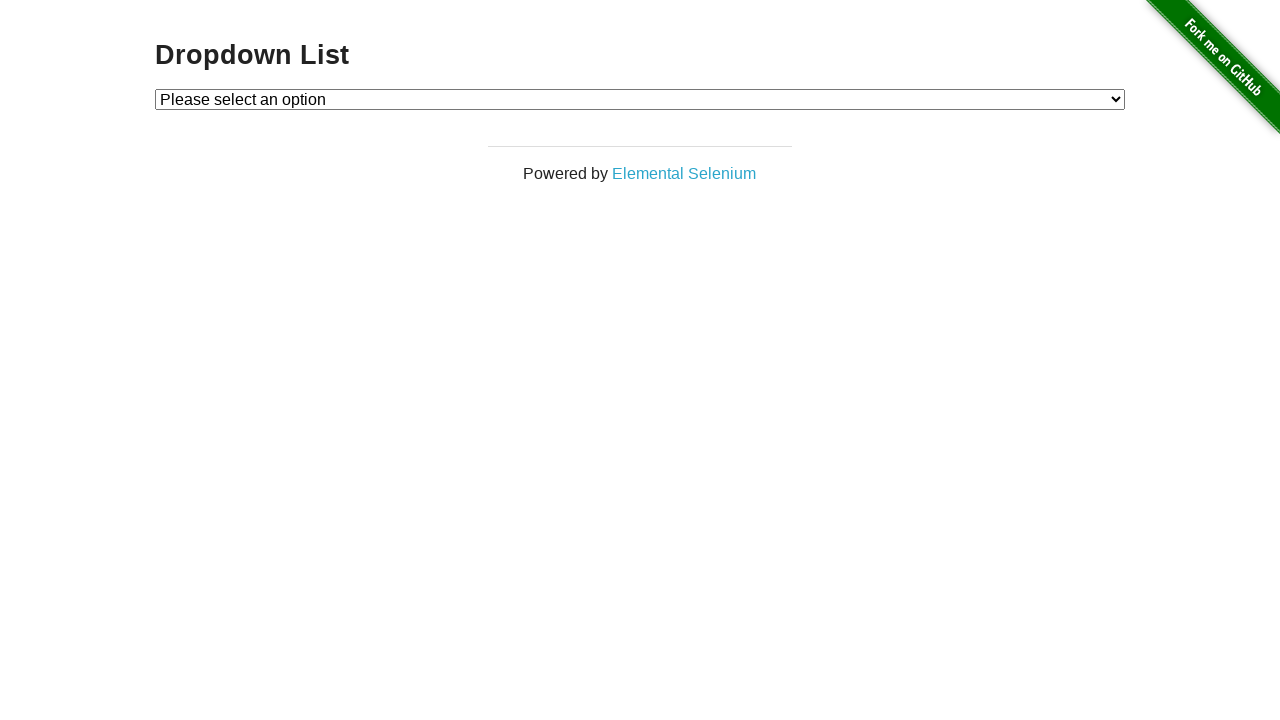

Navigated to dropdown page
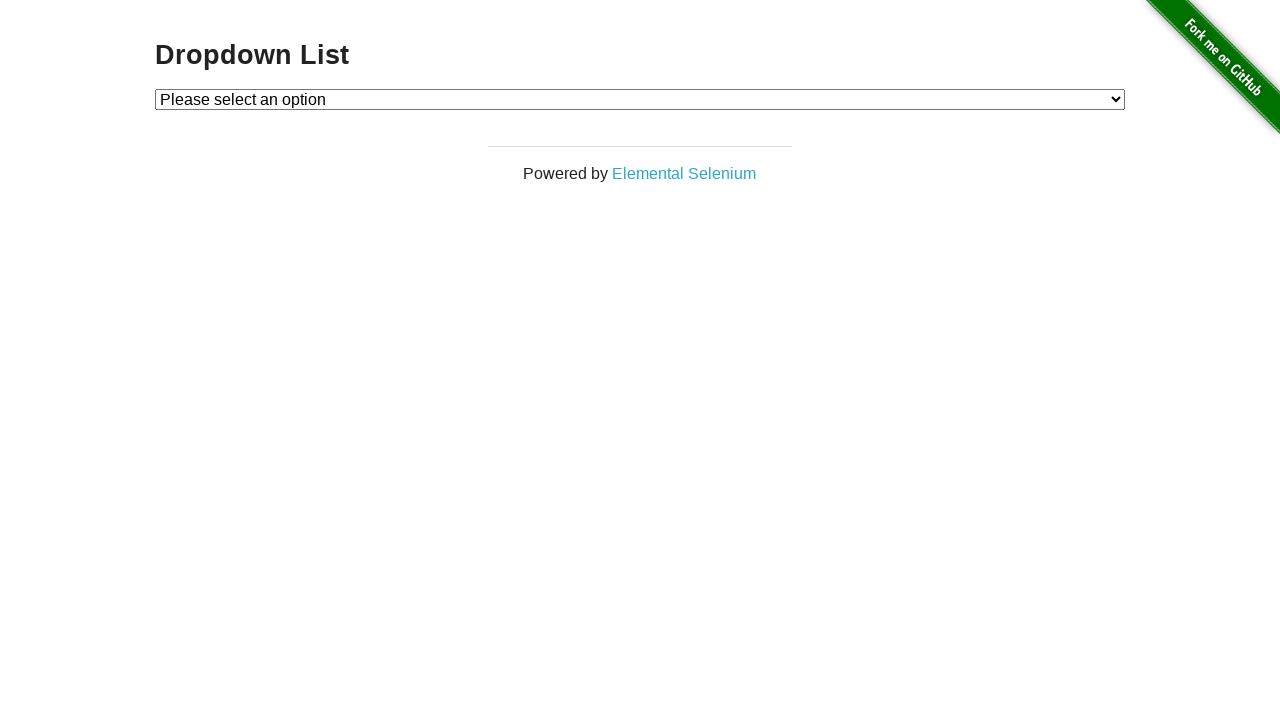

Located dropdown element
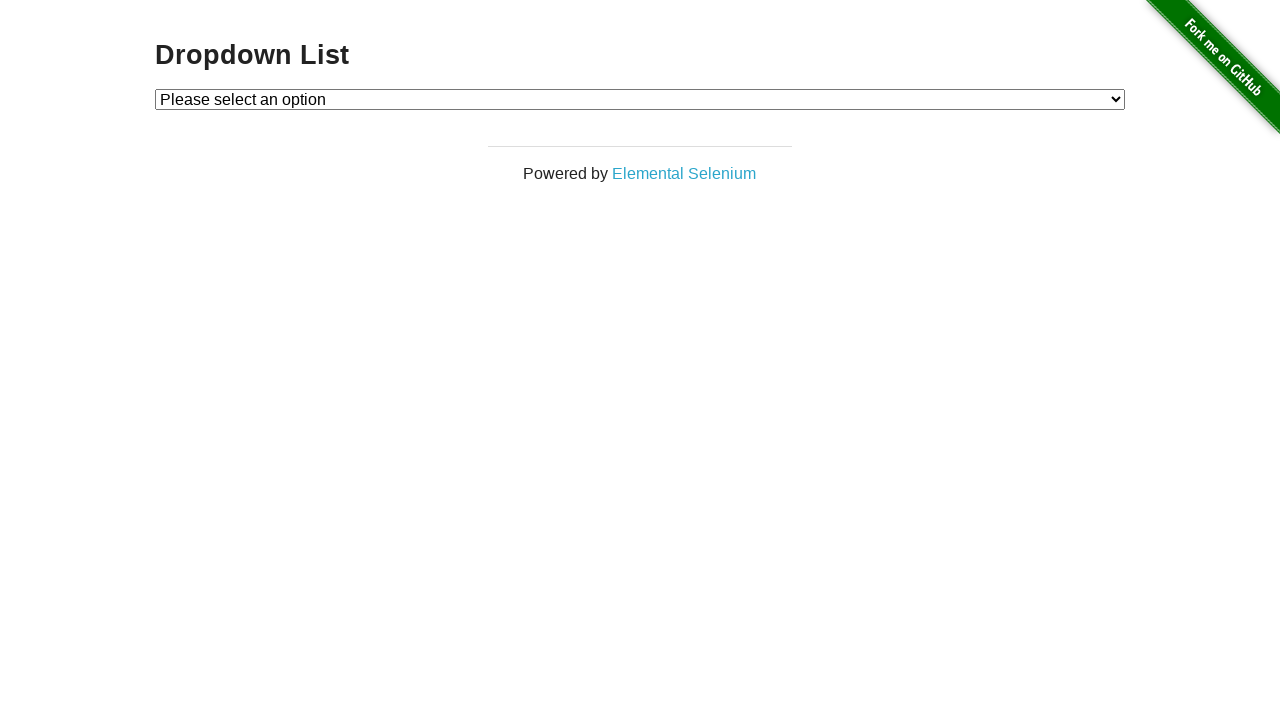

Selected Option 1 using index 1 on select#dropdown
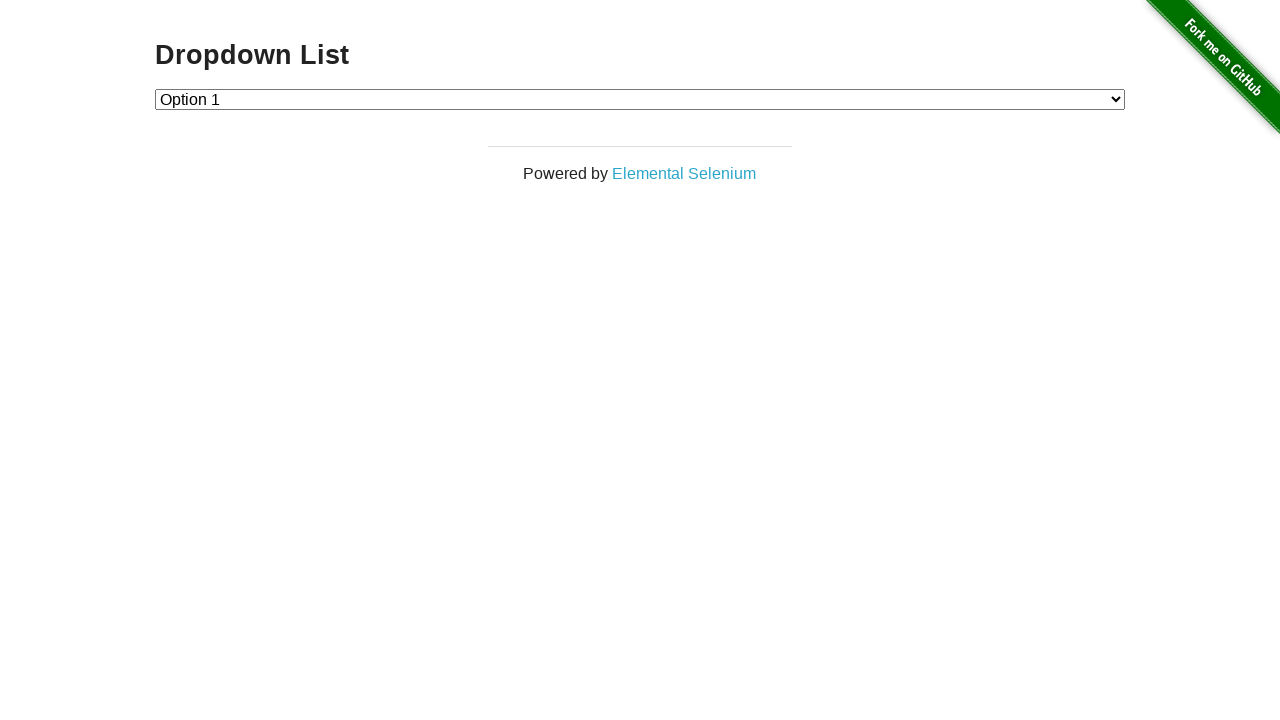

Selected Option 2 using index 2 on select#dropdown
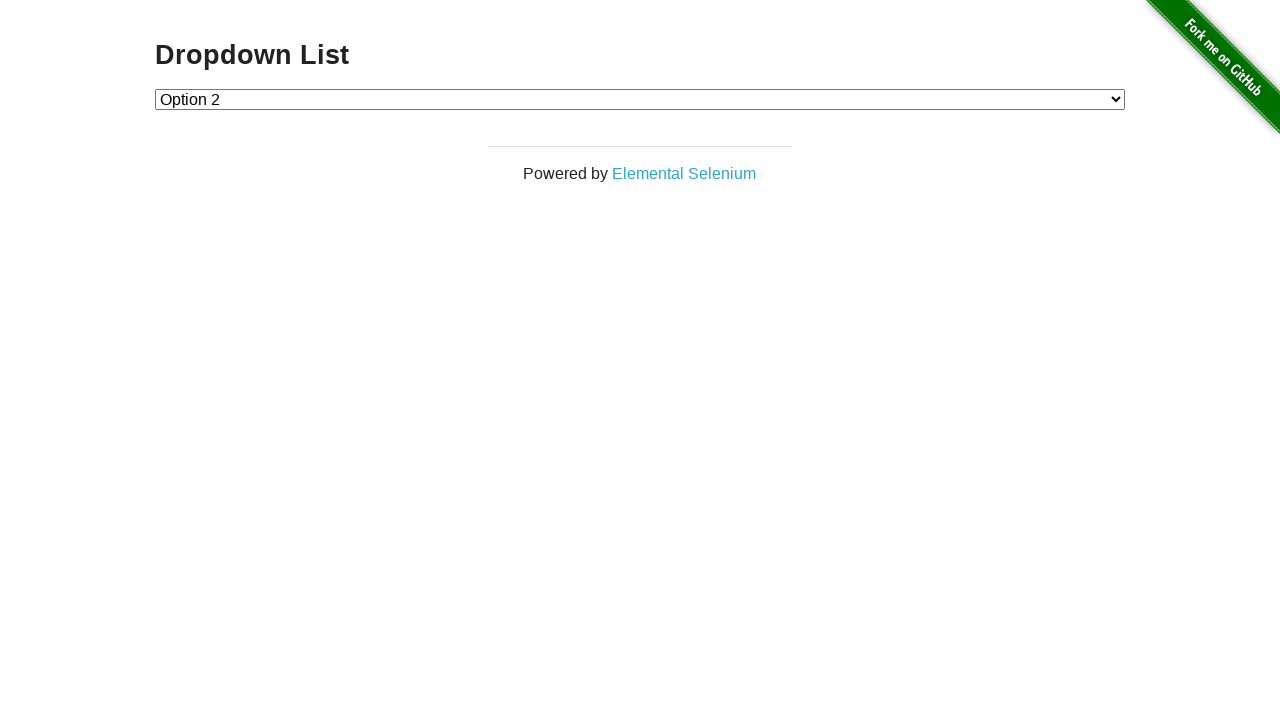

Selected Option 1 again using index 1 on select#dropdown
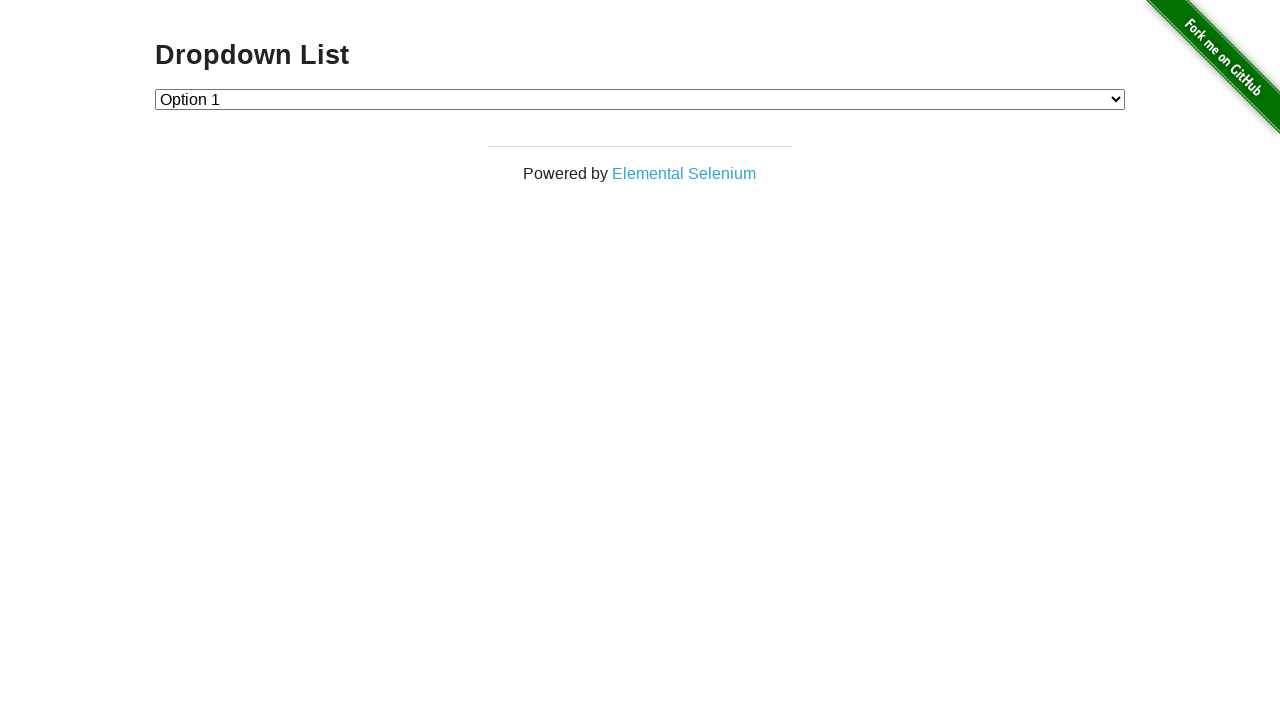

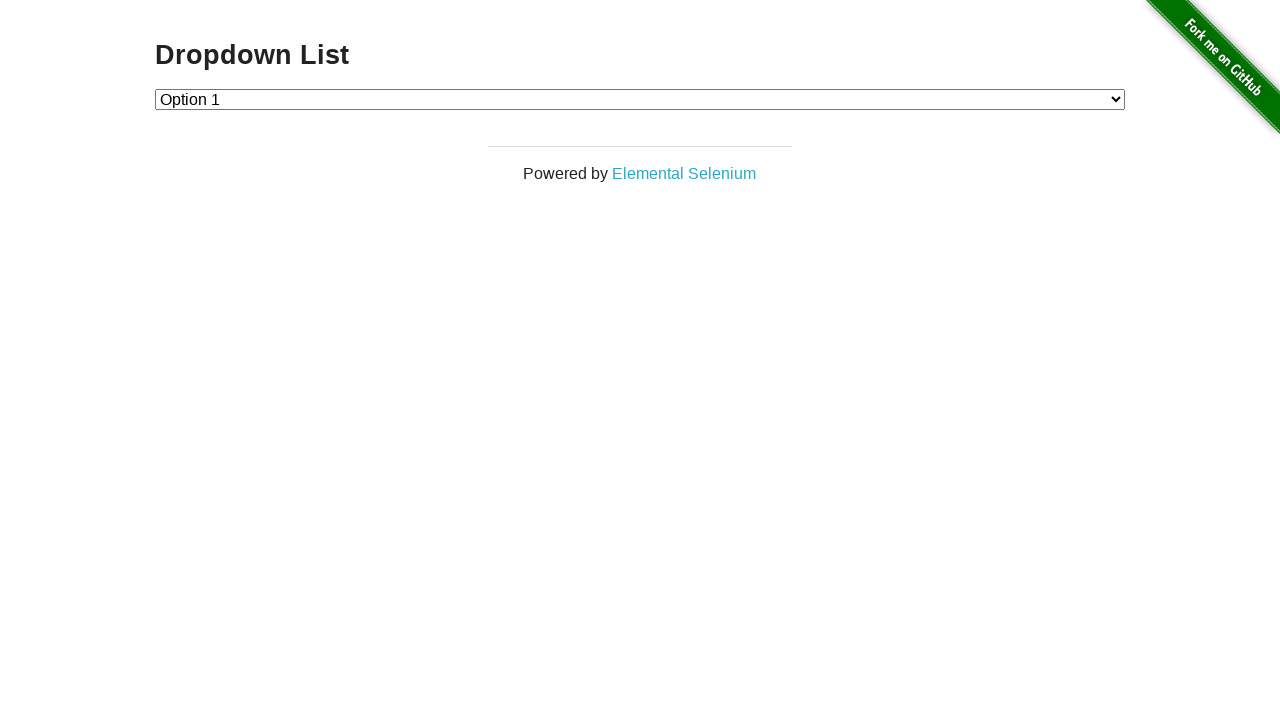